Navigates to Bluestone jewelry website and hovers over the gold coins menu to interact with submenu items, specifically targeting the 20 gram option

Starting URL: https://www.bluestone.com/

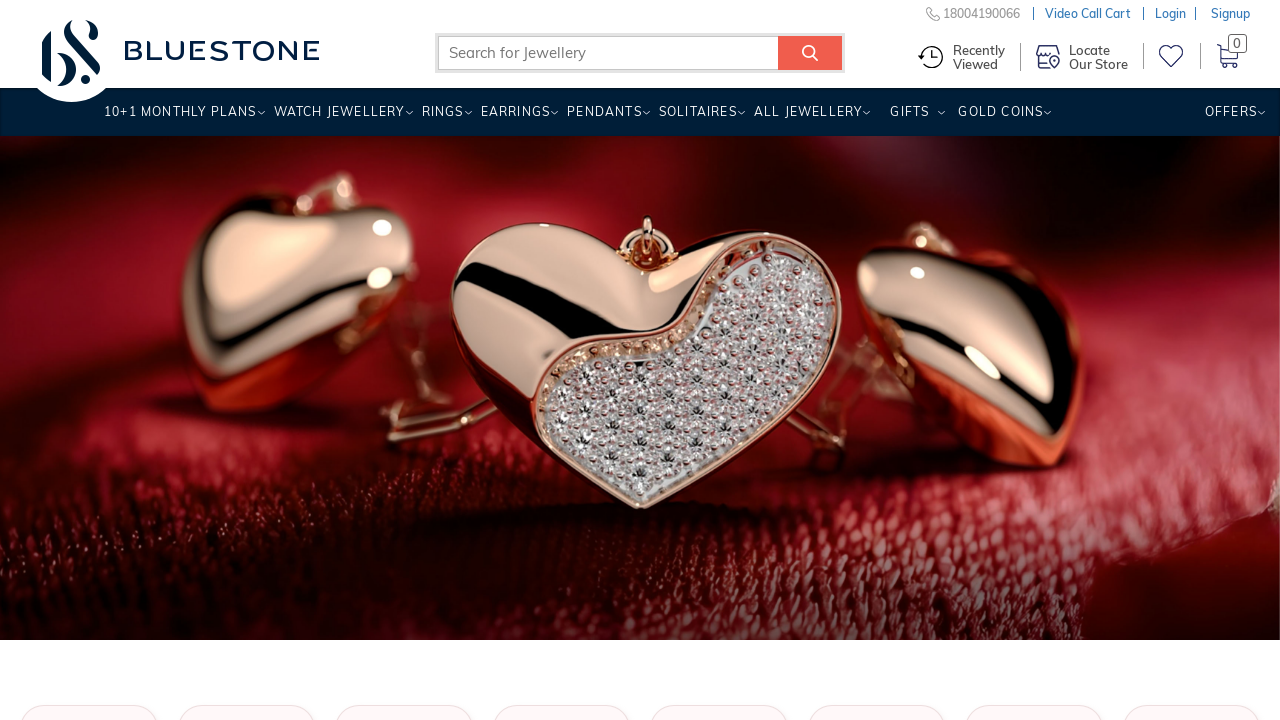

Waited for page to load (2 seconds)
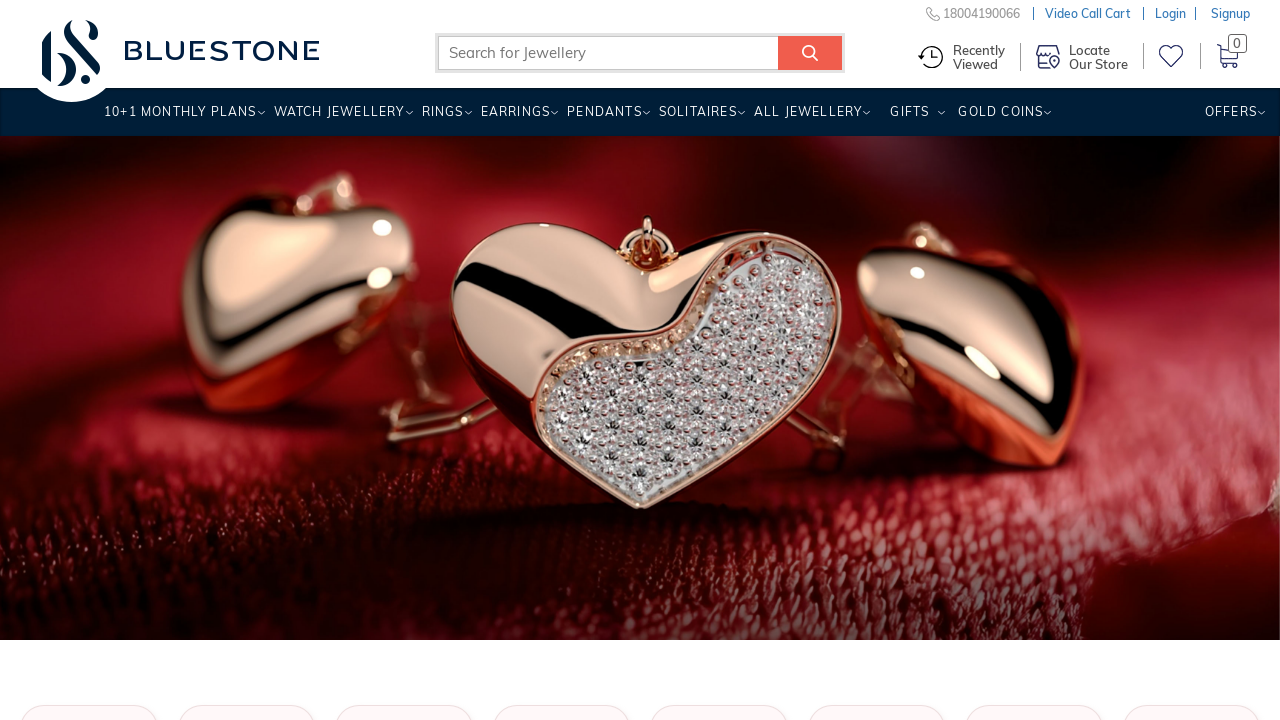

Located gold coins menu element by ID
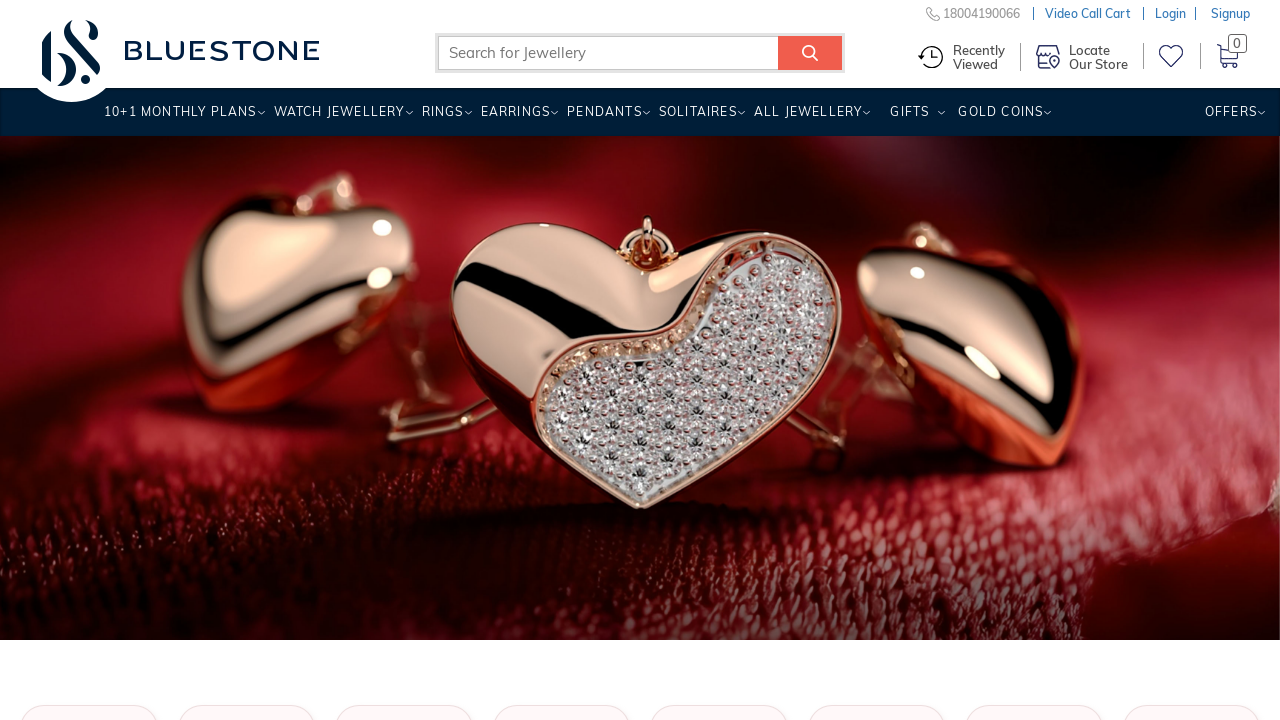

Hovered over gold coins menu to reveal submenu at (1000, 119) on #goldCoins
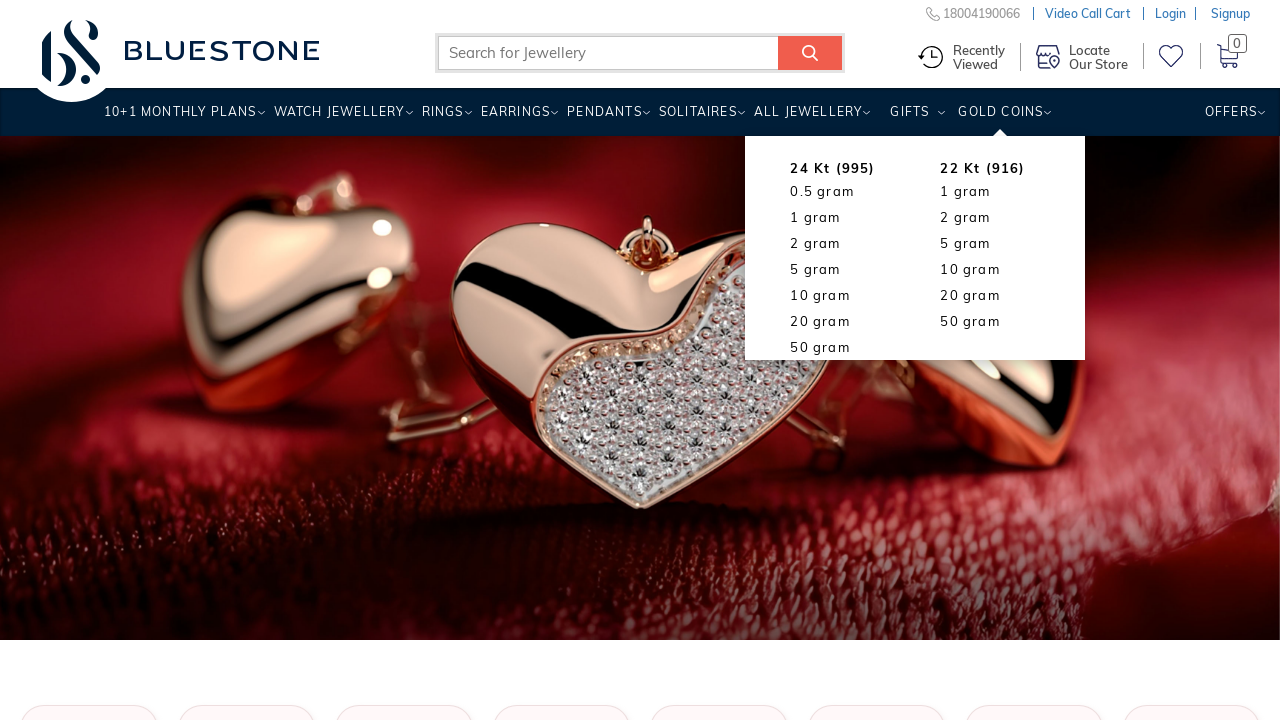

Waited for submenu to appear (1 second)
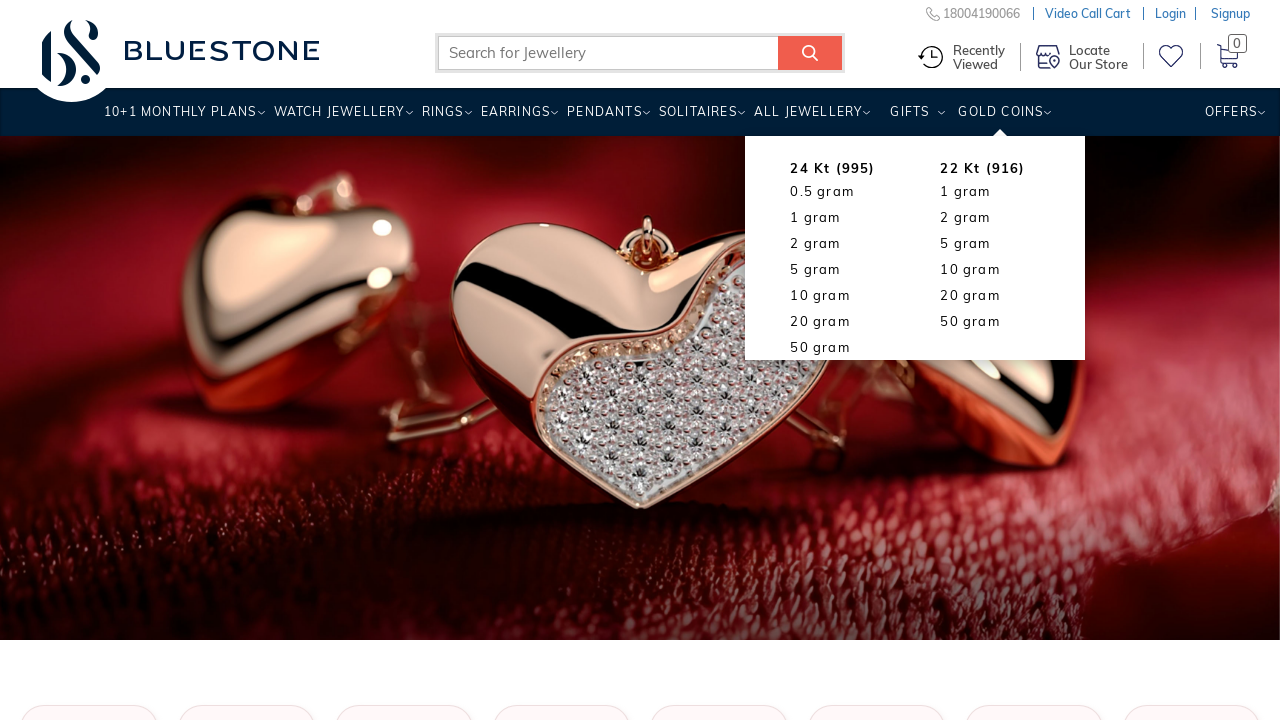

Located 20 gram option in submenu
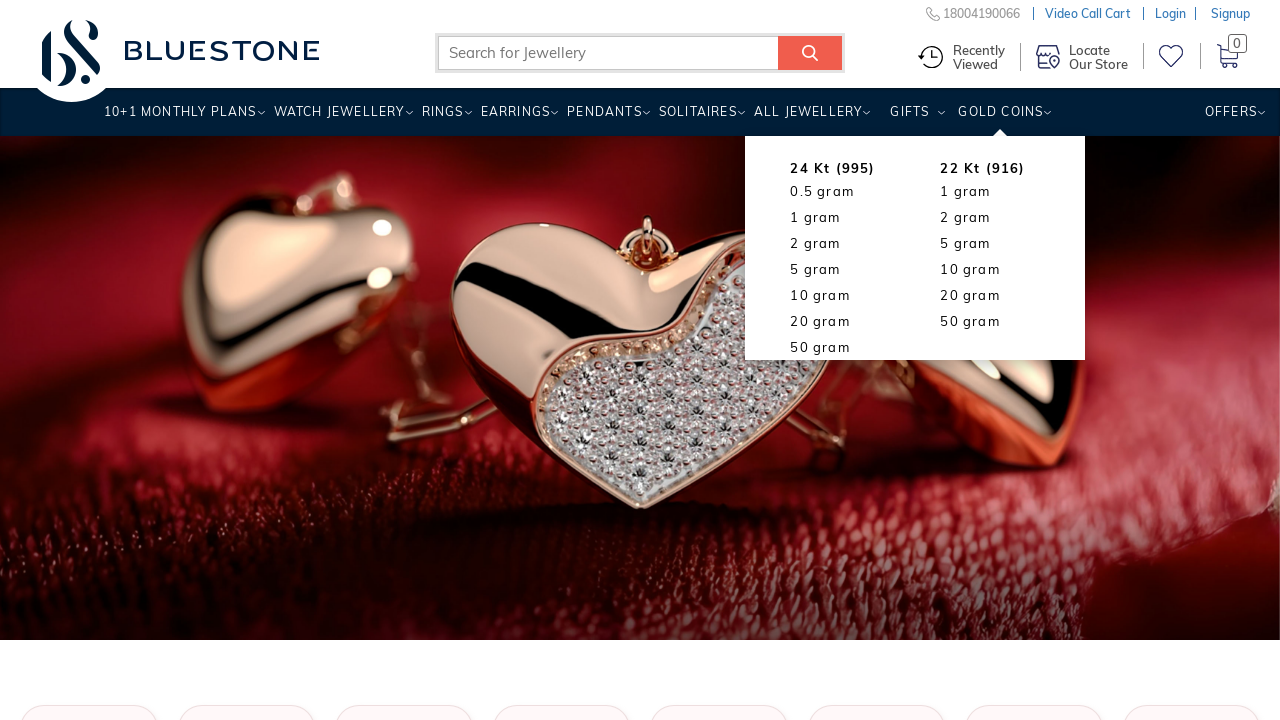

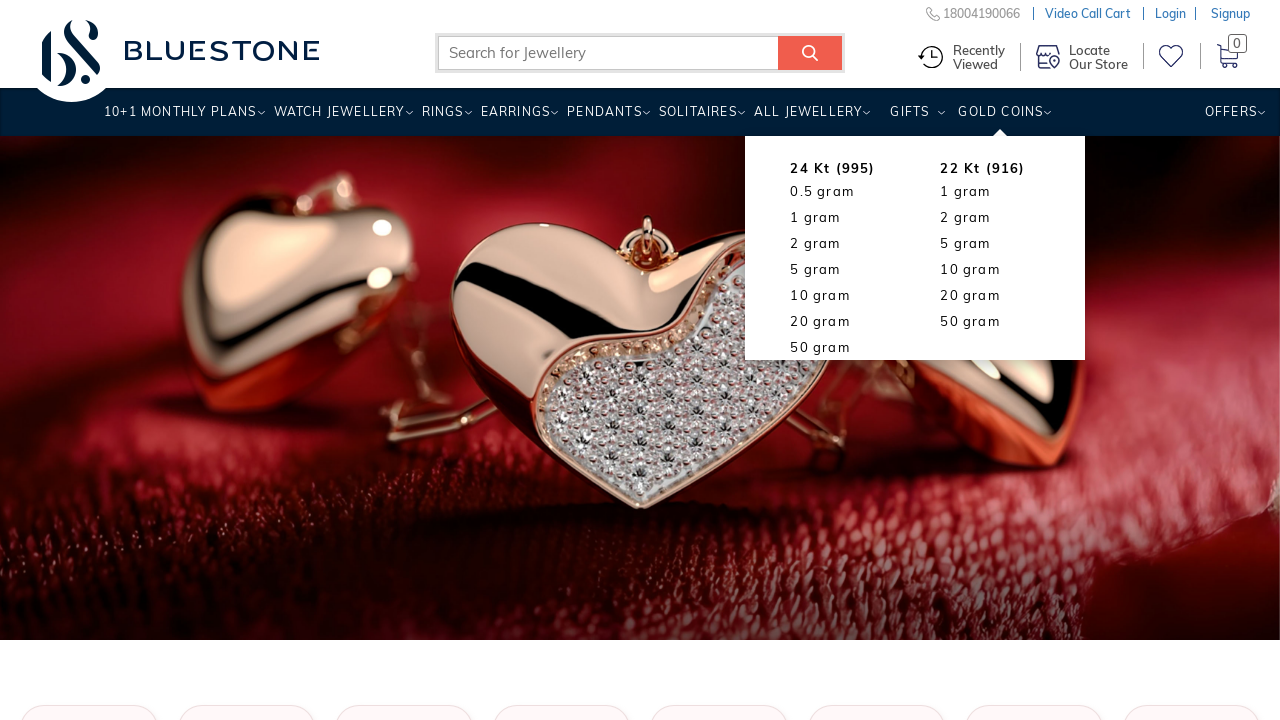